Tests the practice form submission on DemoQA by filling in first name, last name, selecting gender, entering phone number, and submitting the form to verify success message

Starting URL: https://demoqa.com/automation-practice-form

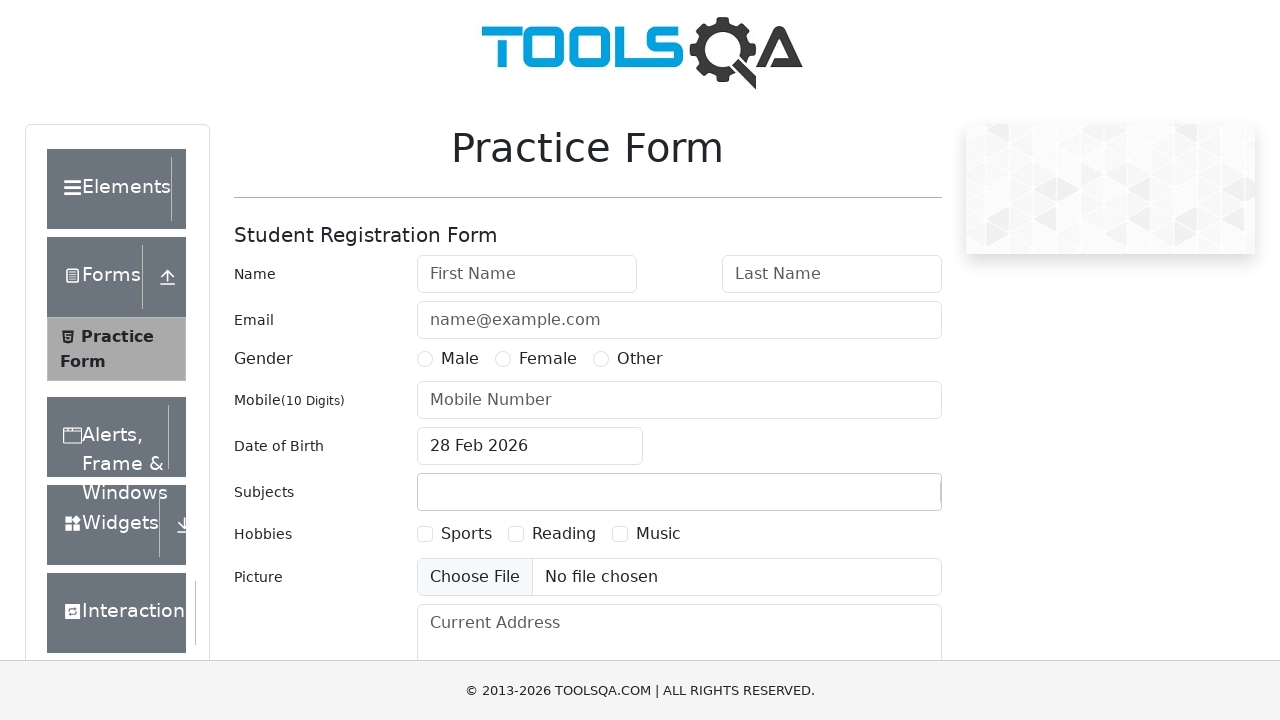

Filled first name field with 'Nikos' on input#firstName
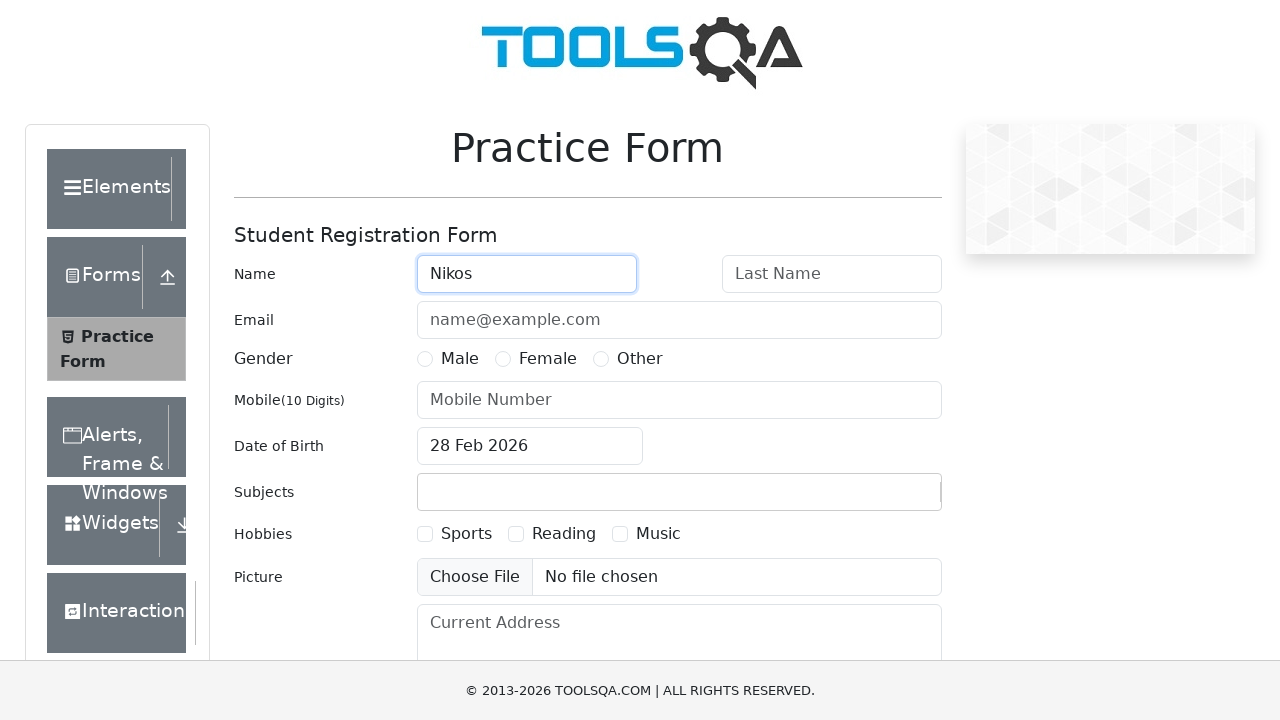

Filled last name field with 'Varelas' on input#lastName
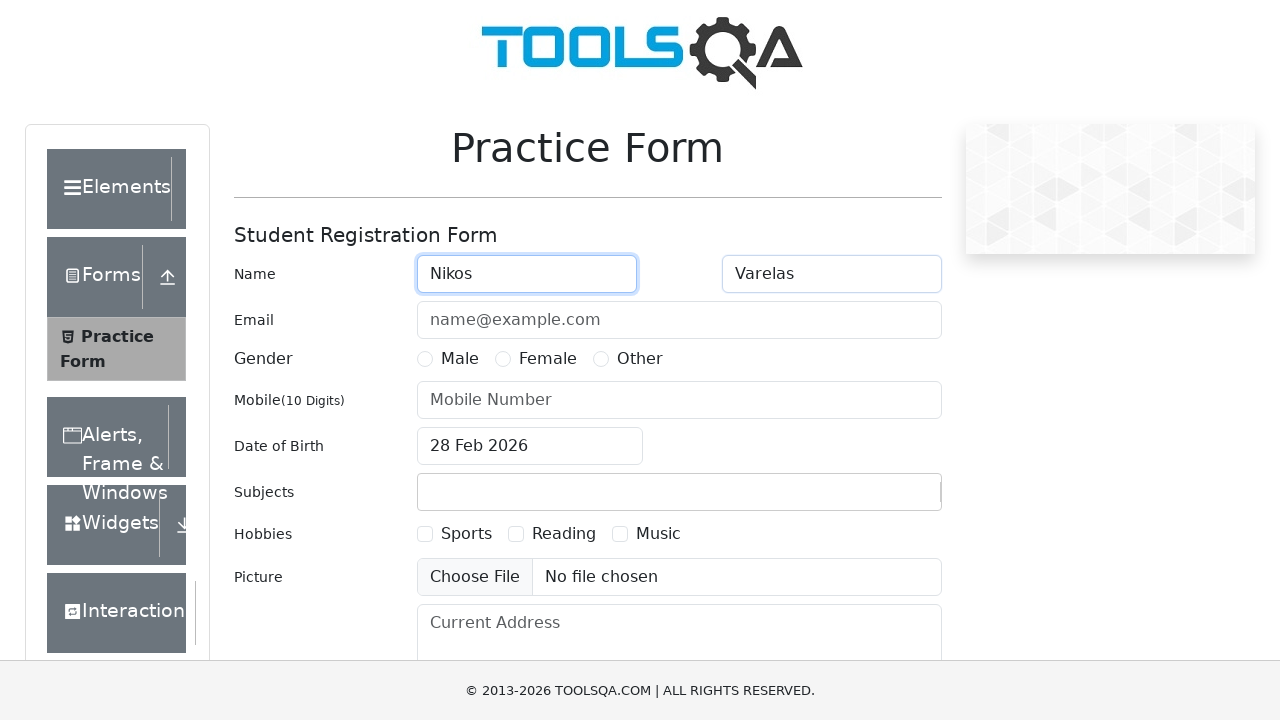

Selected Male gender option at (460, 359) on xpath=//*[@id='genterWrapper']/div[2]/div[1]/label
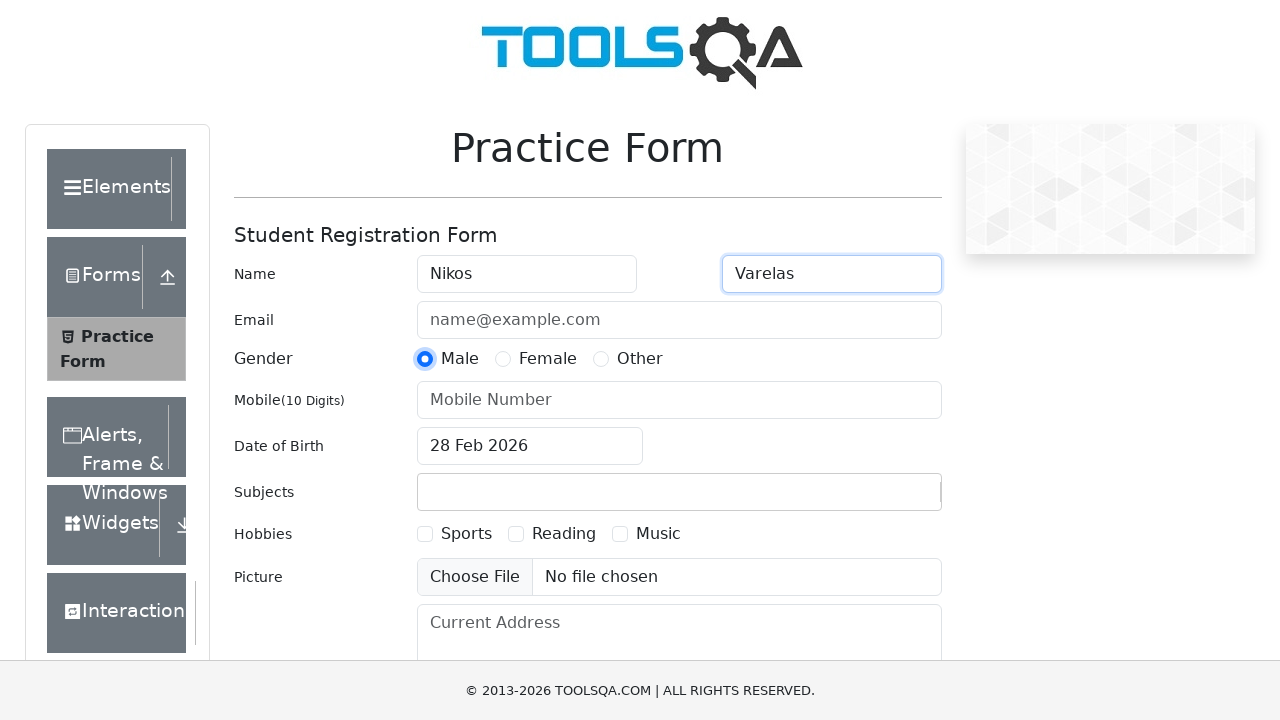

Filled phone number field with '6912345678' on input#userNumber
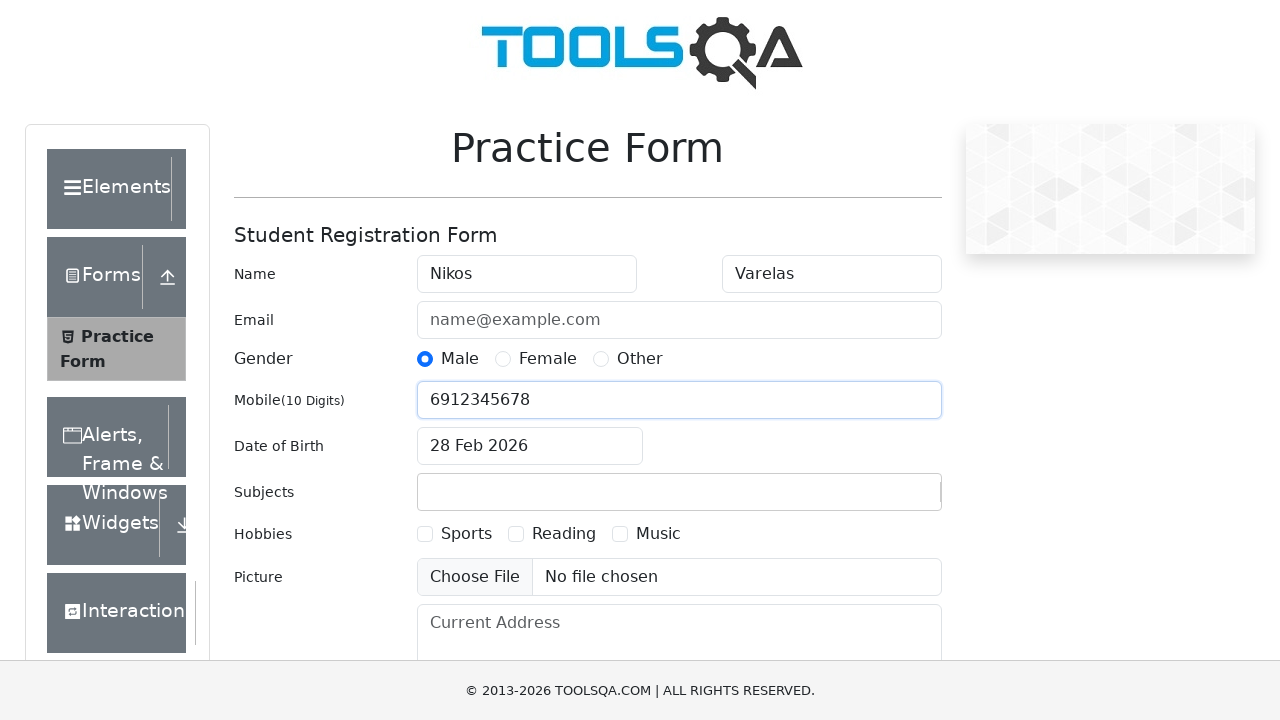

Scrolled down to make submit button visible
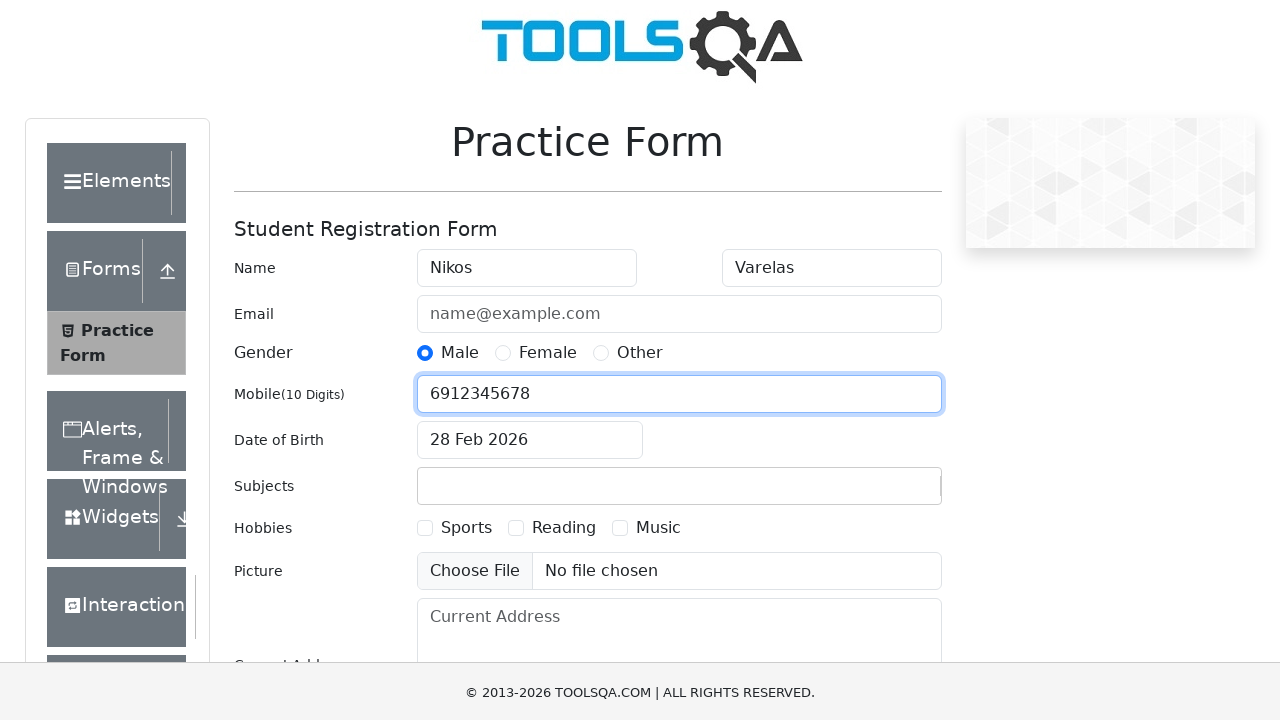

Clicked submit button to submit form at (885, 499) on #submit
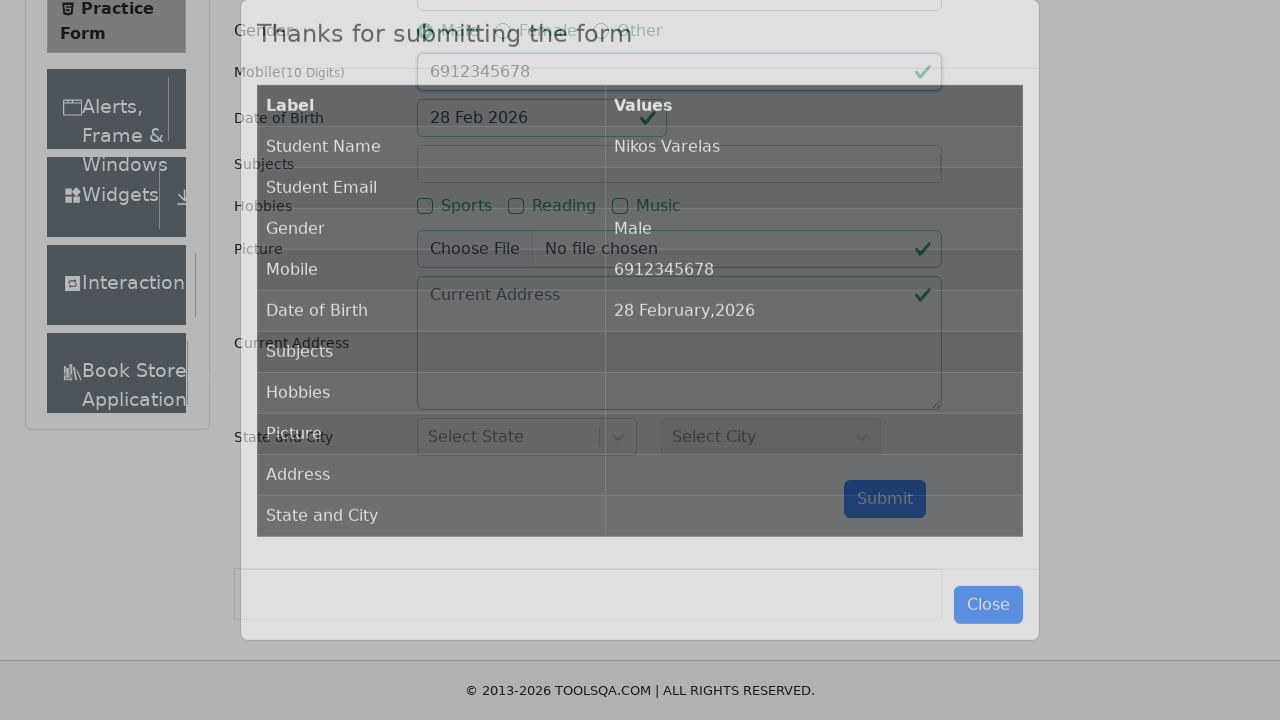

Success modal appeared confirming form submission
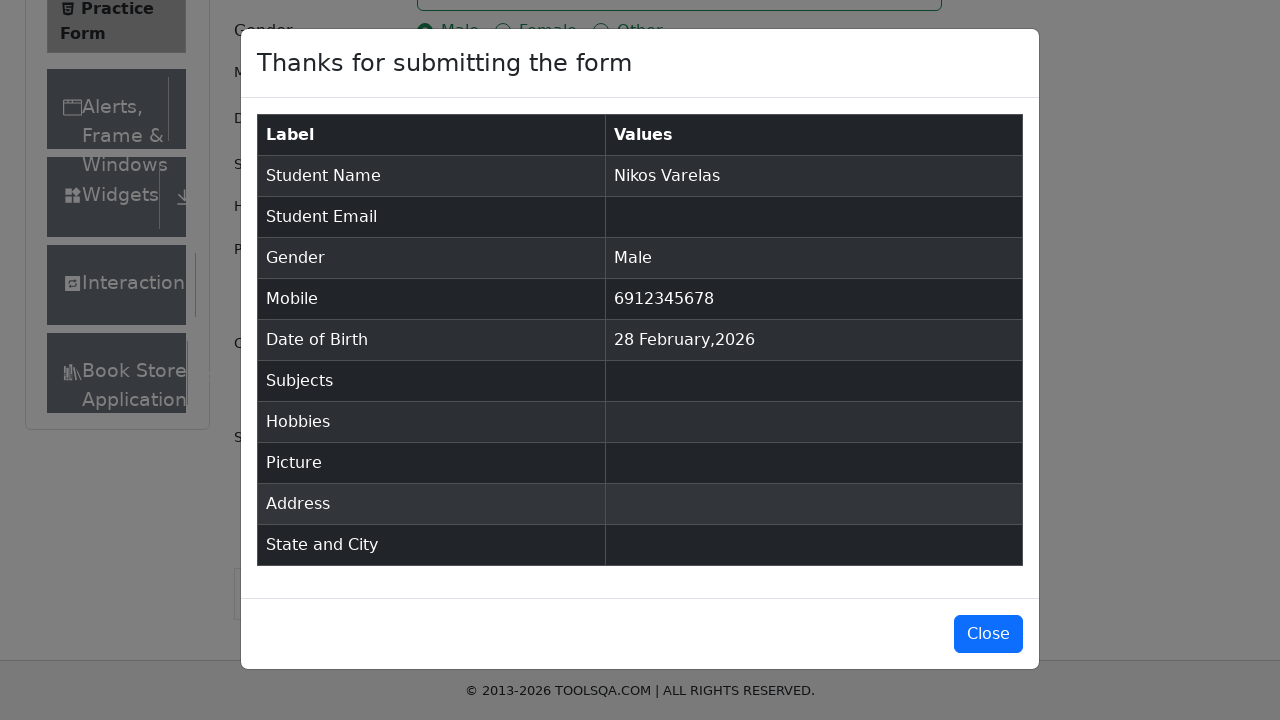

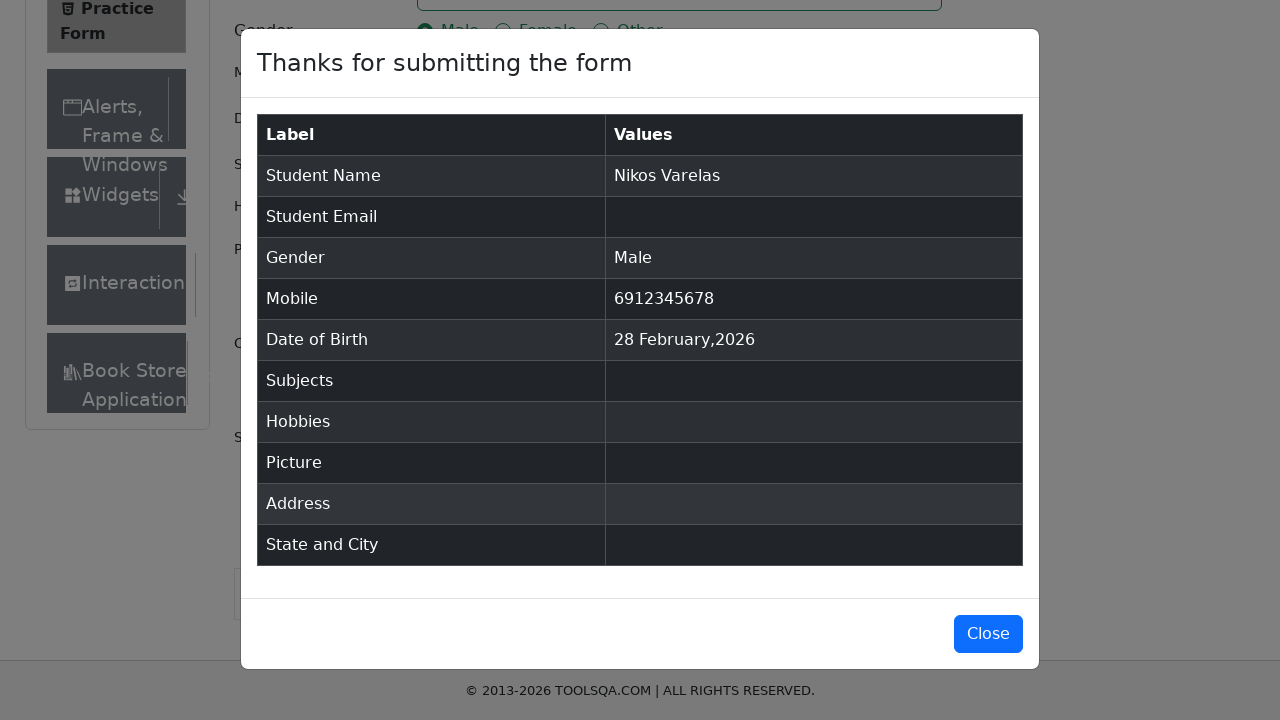